Loops through a table to find the row where position is 'Businessman' and verifies the city in the adjacent column is 'Mumbai'

Starting URL: https://rahulshettyacademy.com/AutomationPractice/

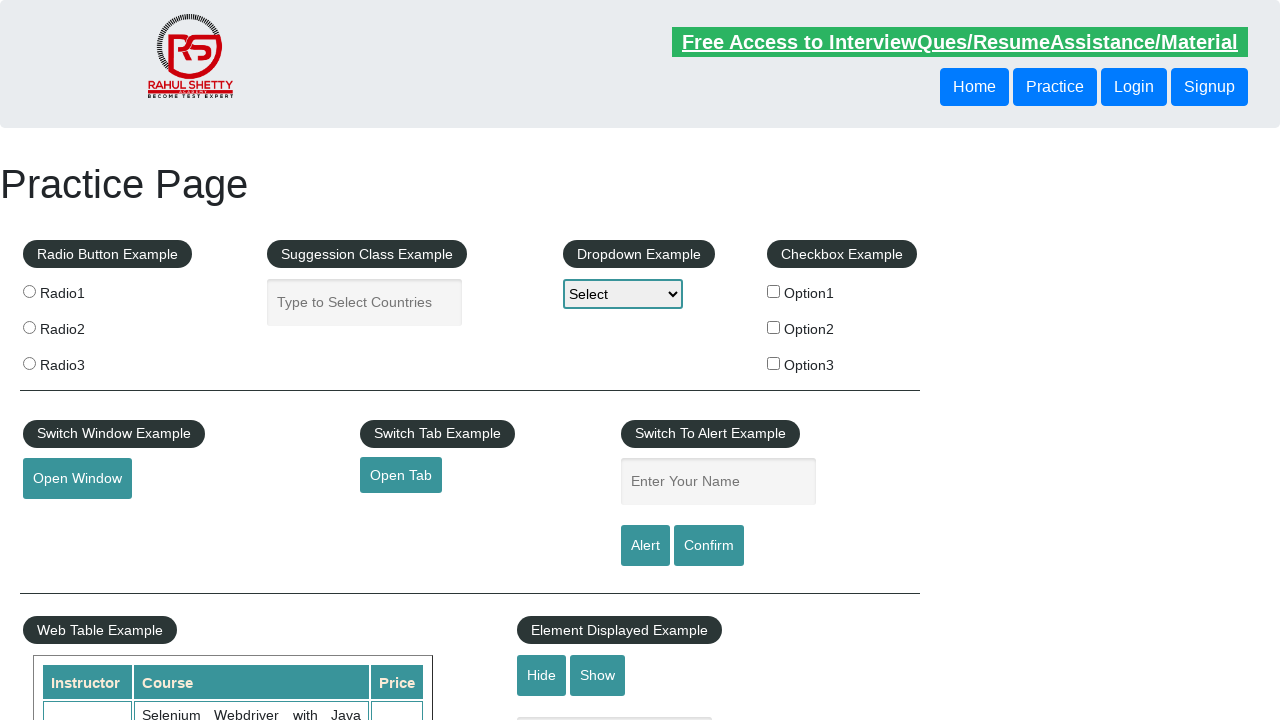

Waited for table to load - position column is now visible
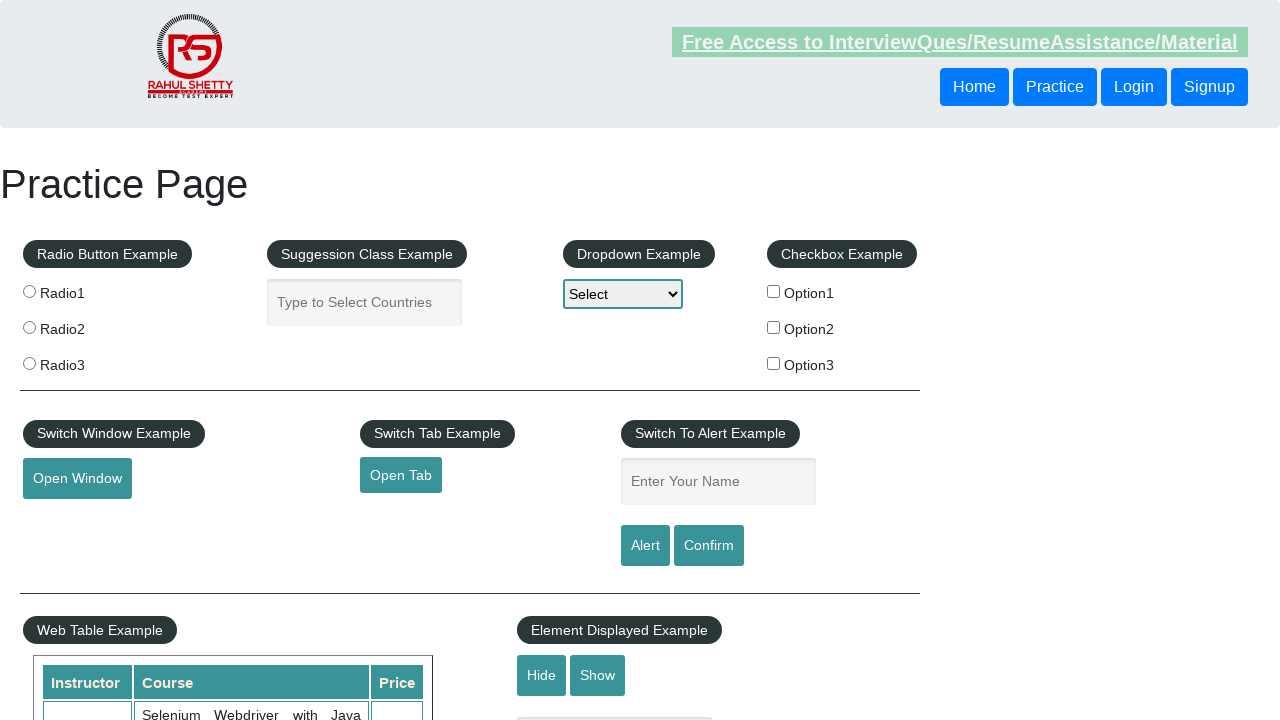

Located all position column cells in the table
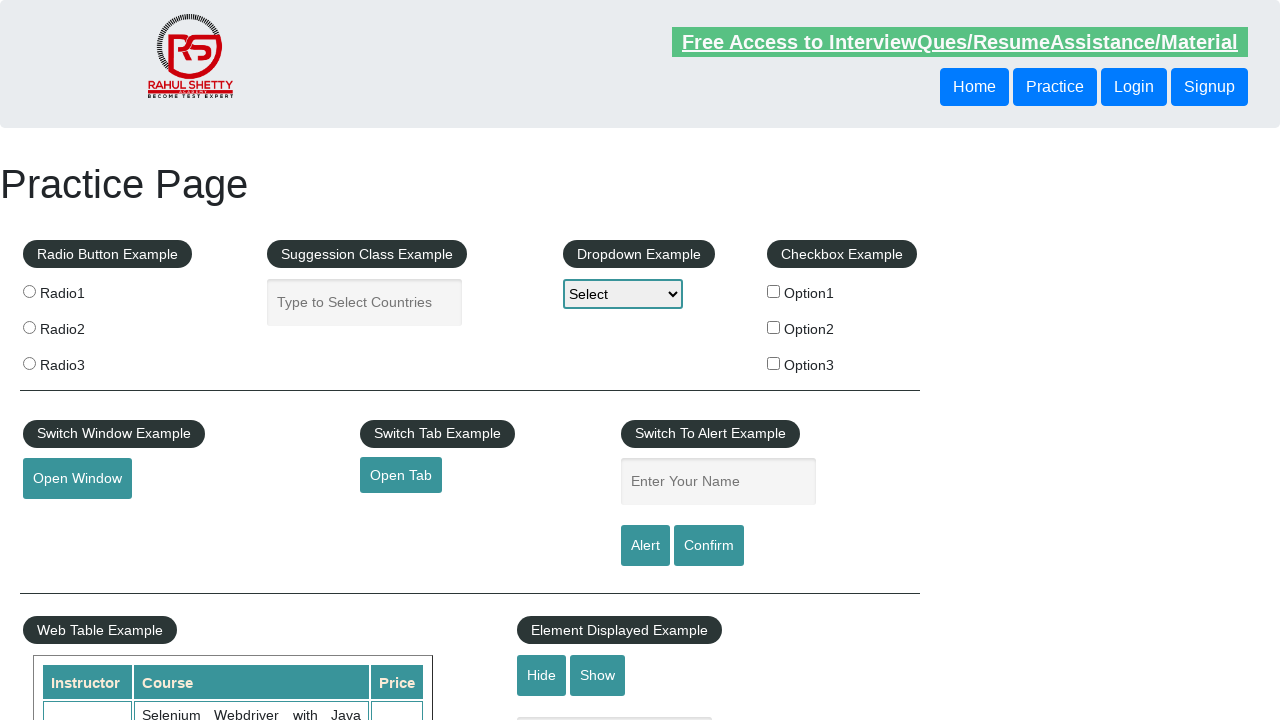

Found 20 rows in the table
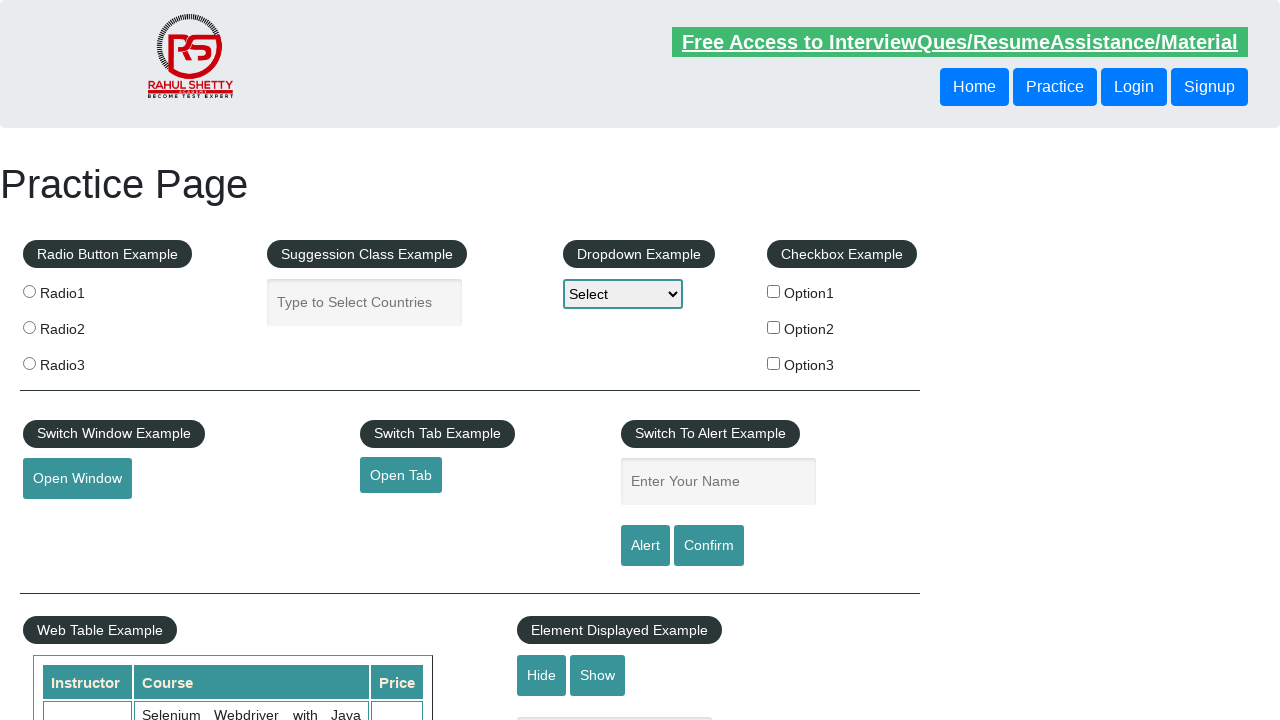

Retrieved position text from row 1: 'Selenium Webdriver with Java Basics + Advanced + Interview Guide'
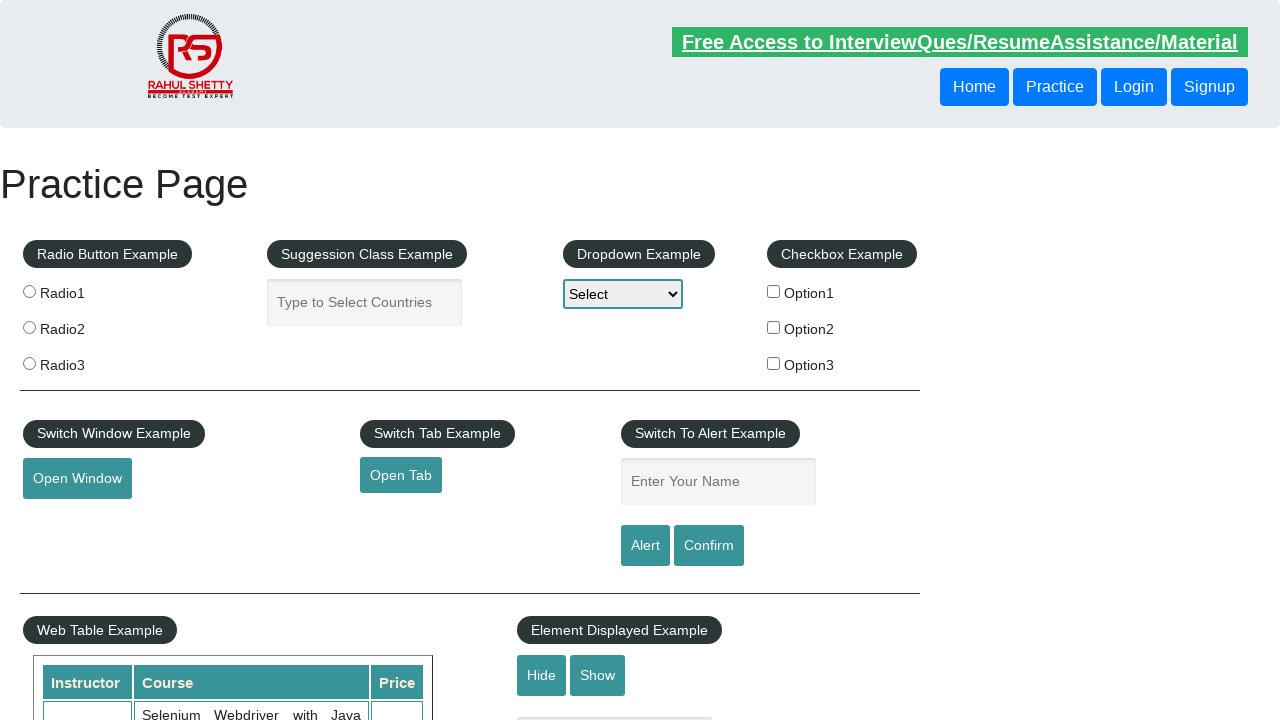

Retrieved position text from row 2: 'Learn SQL in Practical + Database Testing from Scratch'
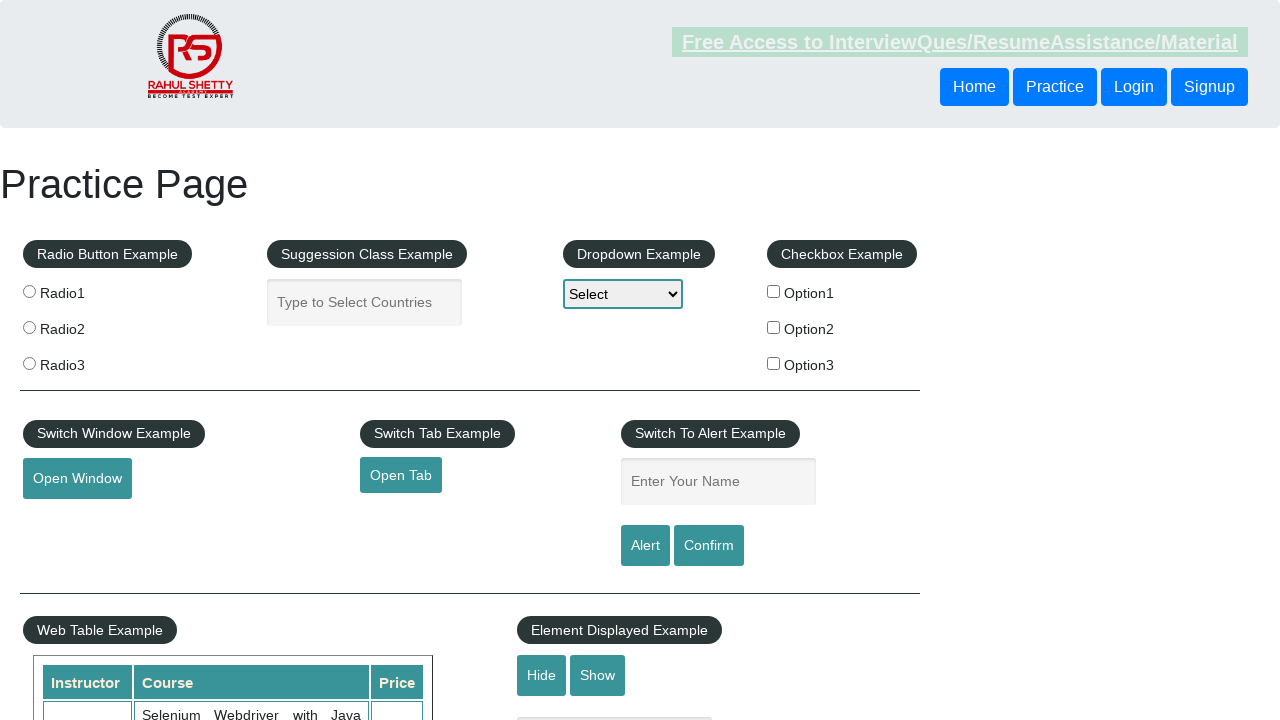

Retrieved position text from row 3: 'Appium (Selenium) - Mobile Automation Testing from Scratch'
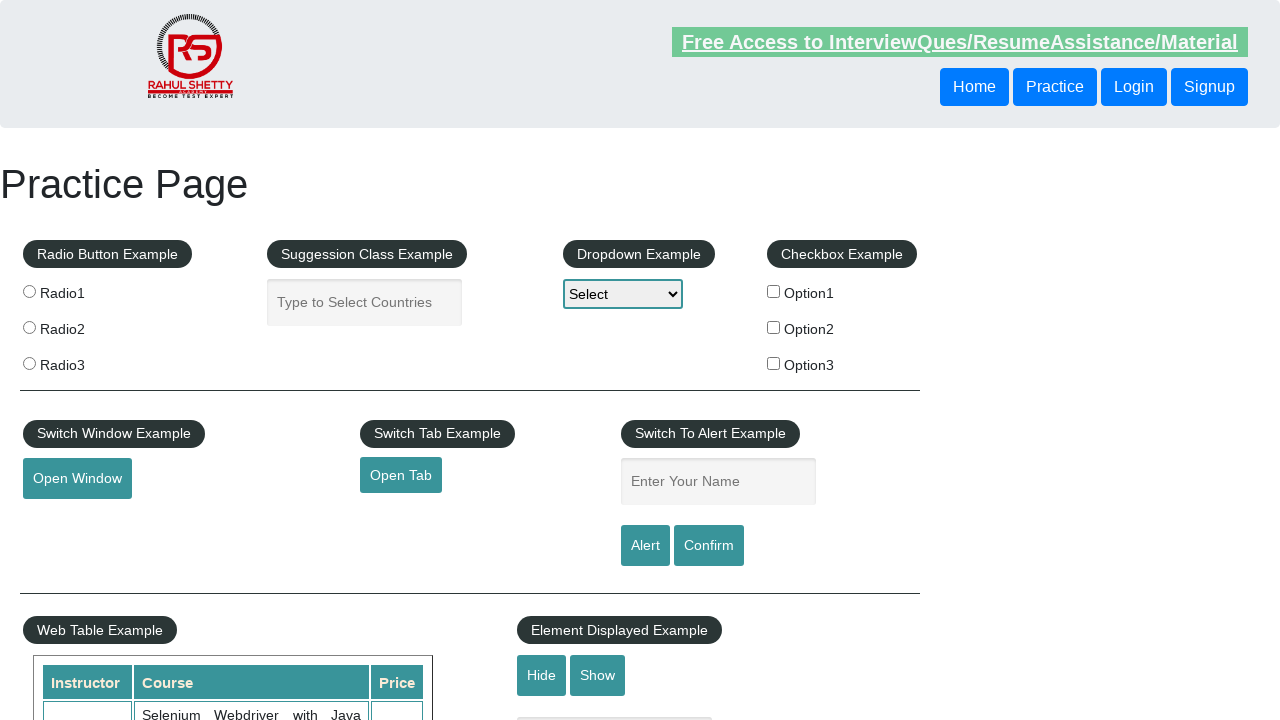

Retrieved position text from row 4: 'WebSecurity Testing for Beginners-QA knowledge to next level'
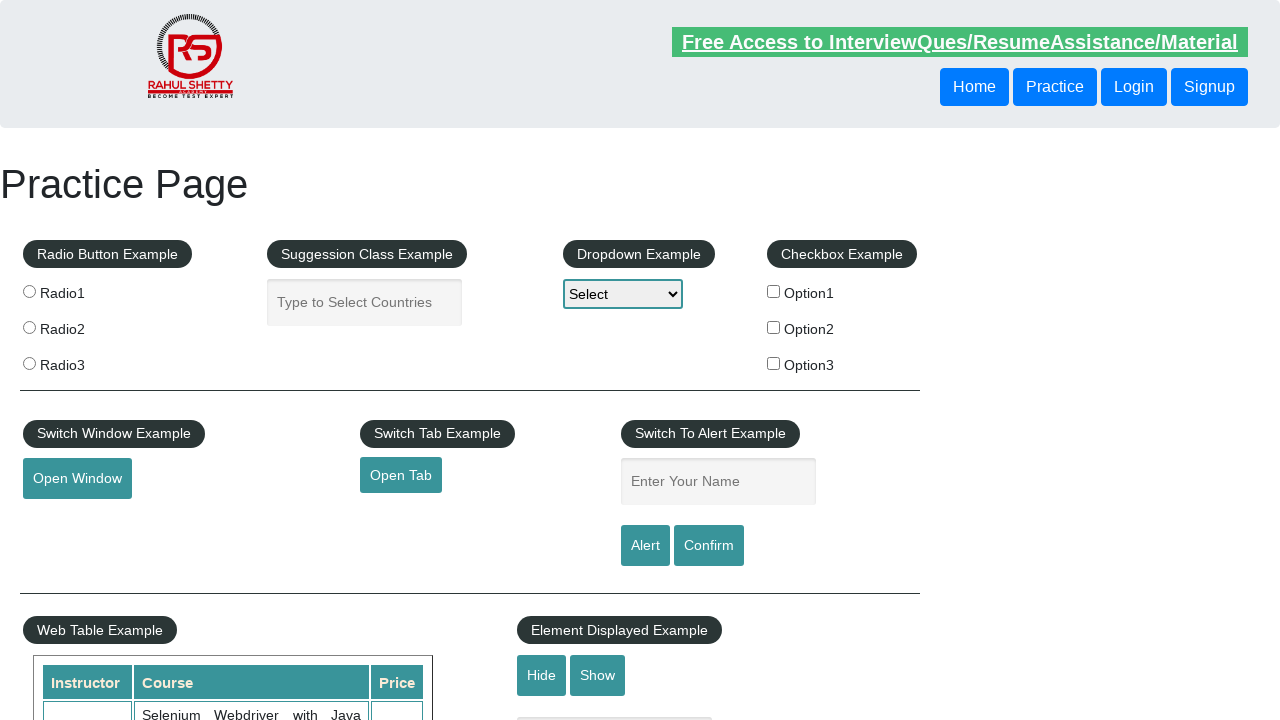

Retrieved position text from row 5: 'Learn JMETER from Scratch - (Performance + Load) Testing Tool'
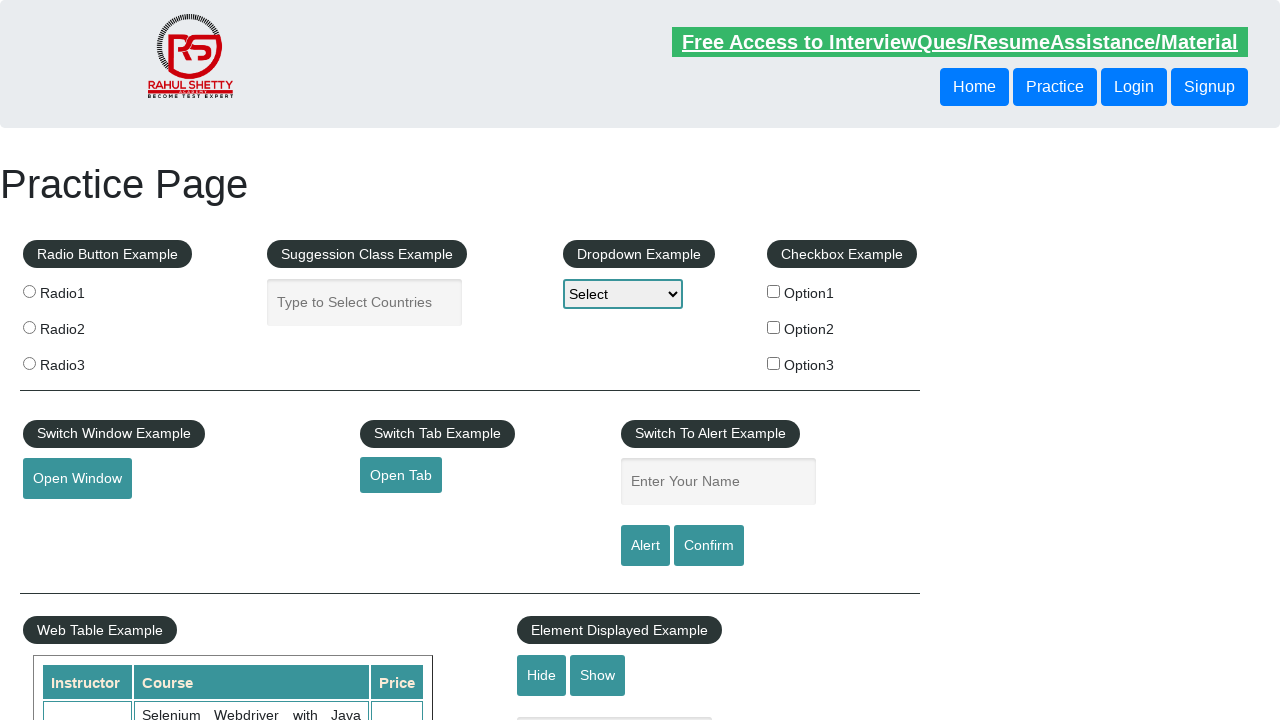

Retrieved position text from row 6: 'WebServices / REST API Testing with SoapUI'
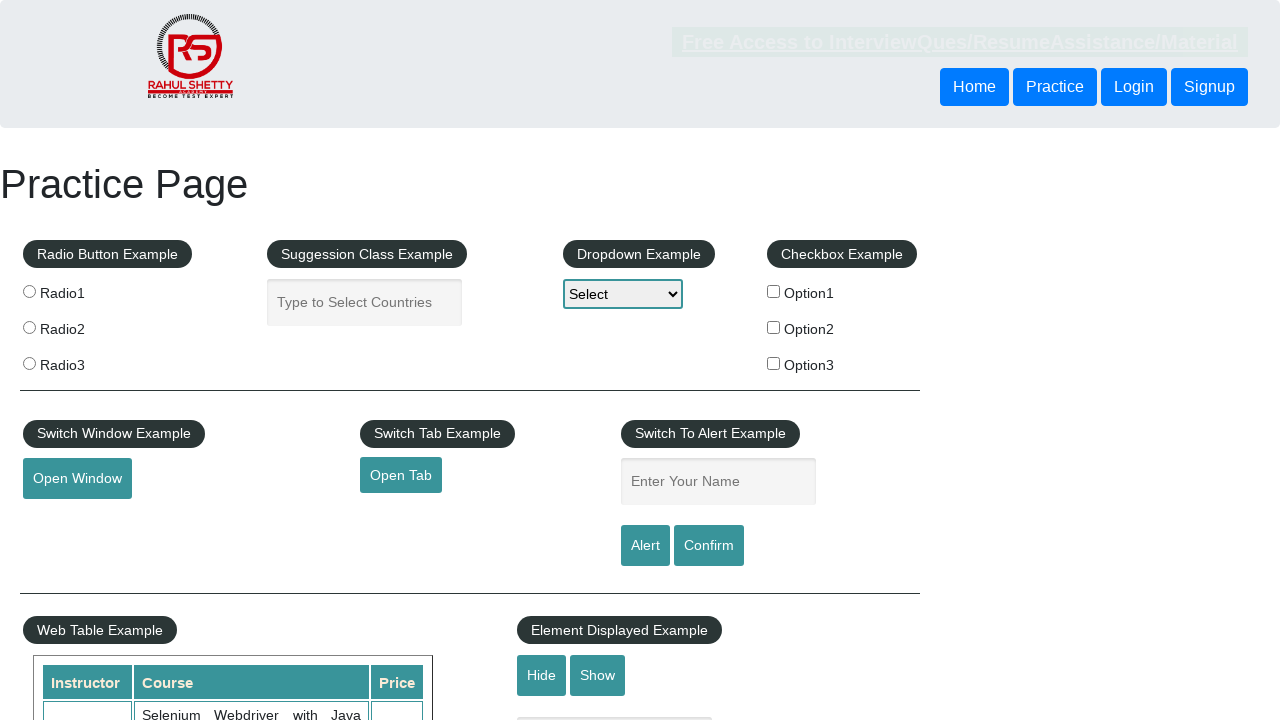

Retrieved position text from row 7: 'QA Expert Course :Software Testing + Bugzilla + SQL + Agile'
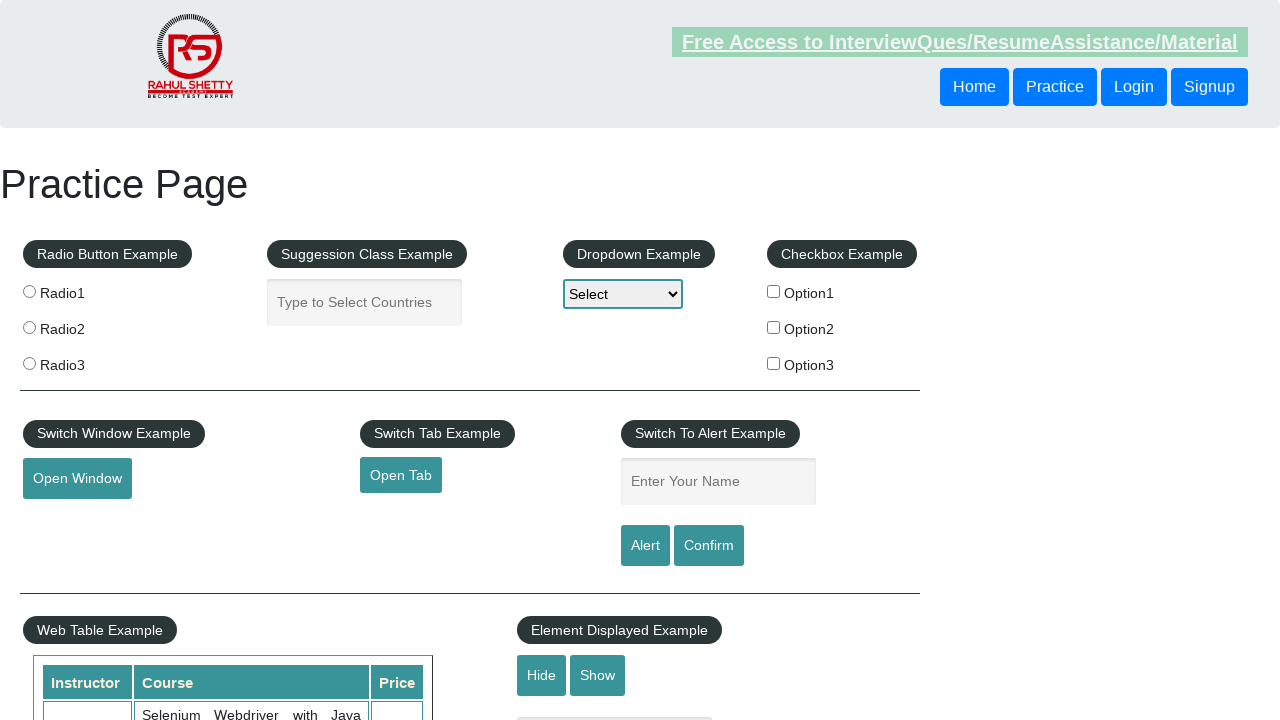

Retrieved position text from row 8: 'Master Selenium Automation in simple Python Language'
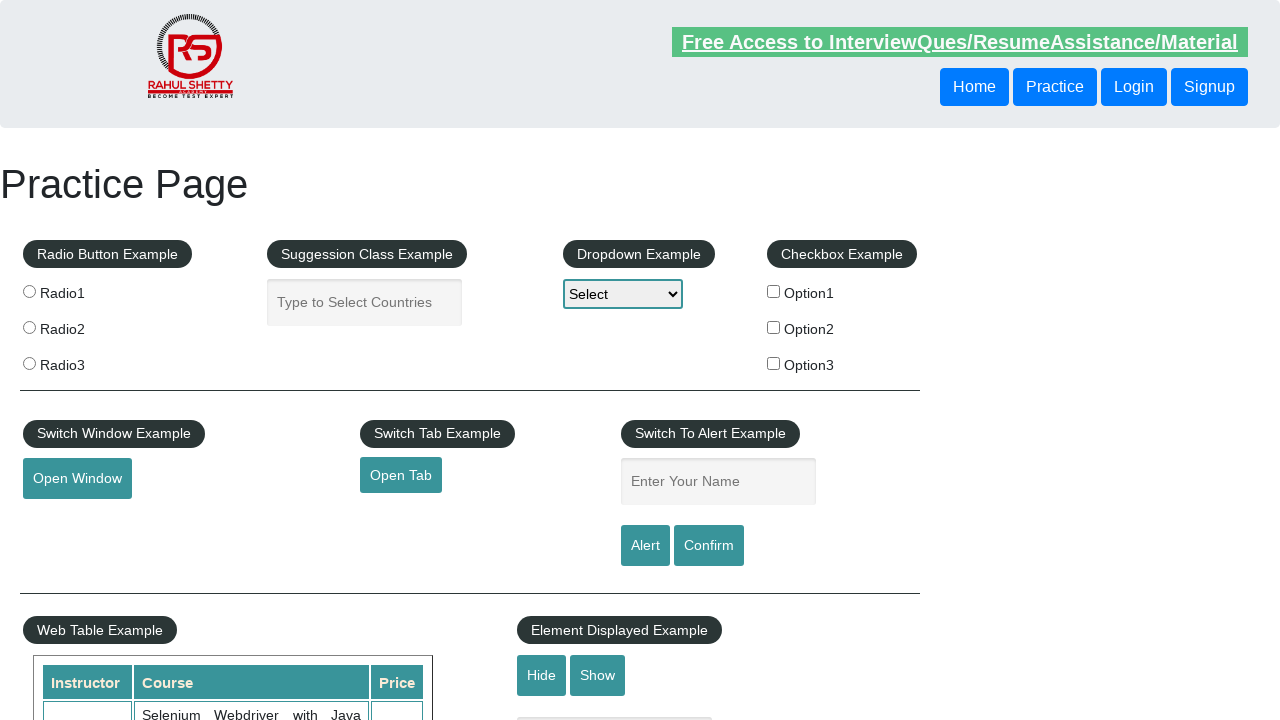

Retrieved position text from row 9: 'Advanced Selenium Framework Pageobject, TestNG, Maven, Jenkins,C'
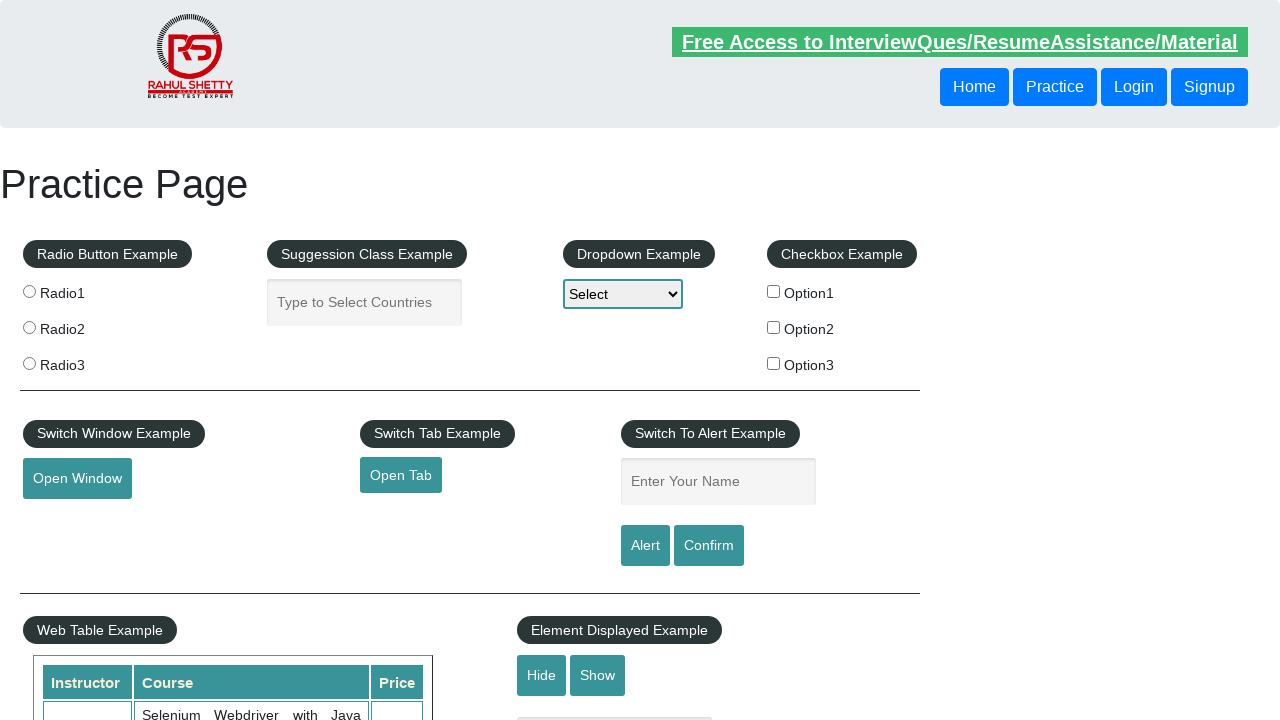

Retrieved position text from row 10: 'Write effective QA Resume that will turn to interview call'
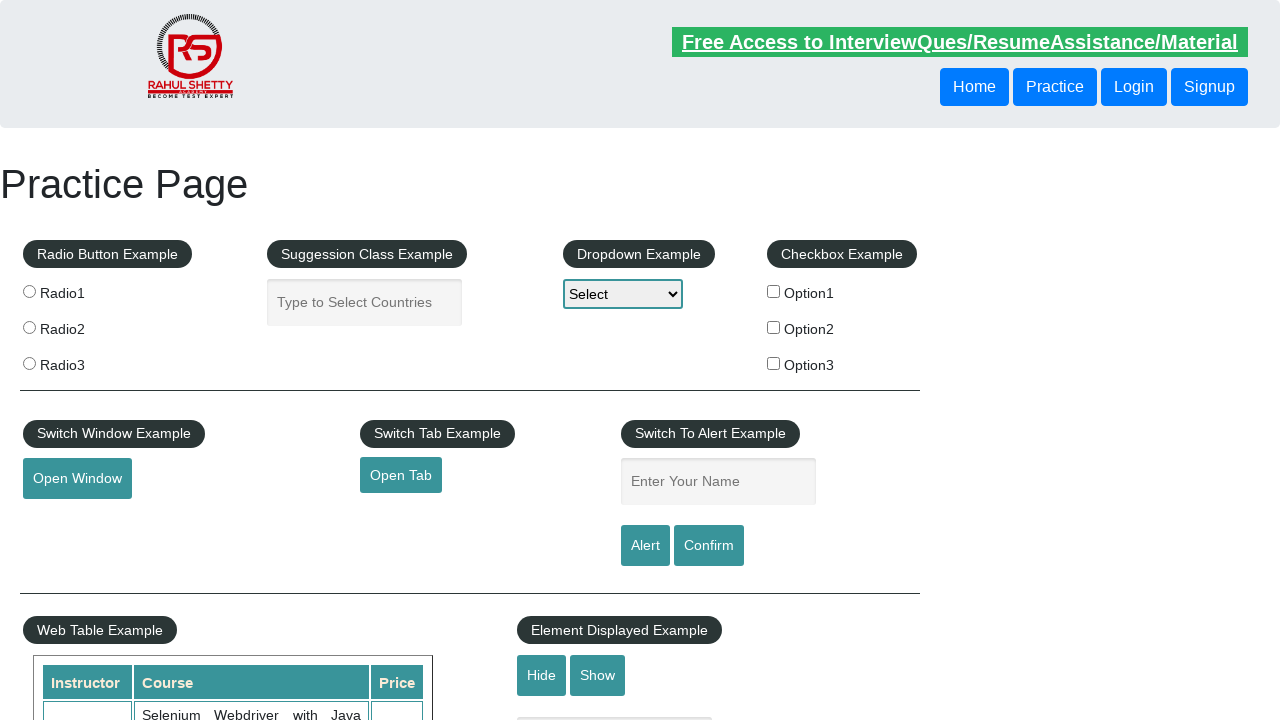

Retrieved position text from row 11: 'Engineer'
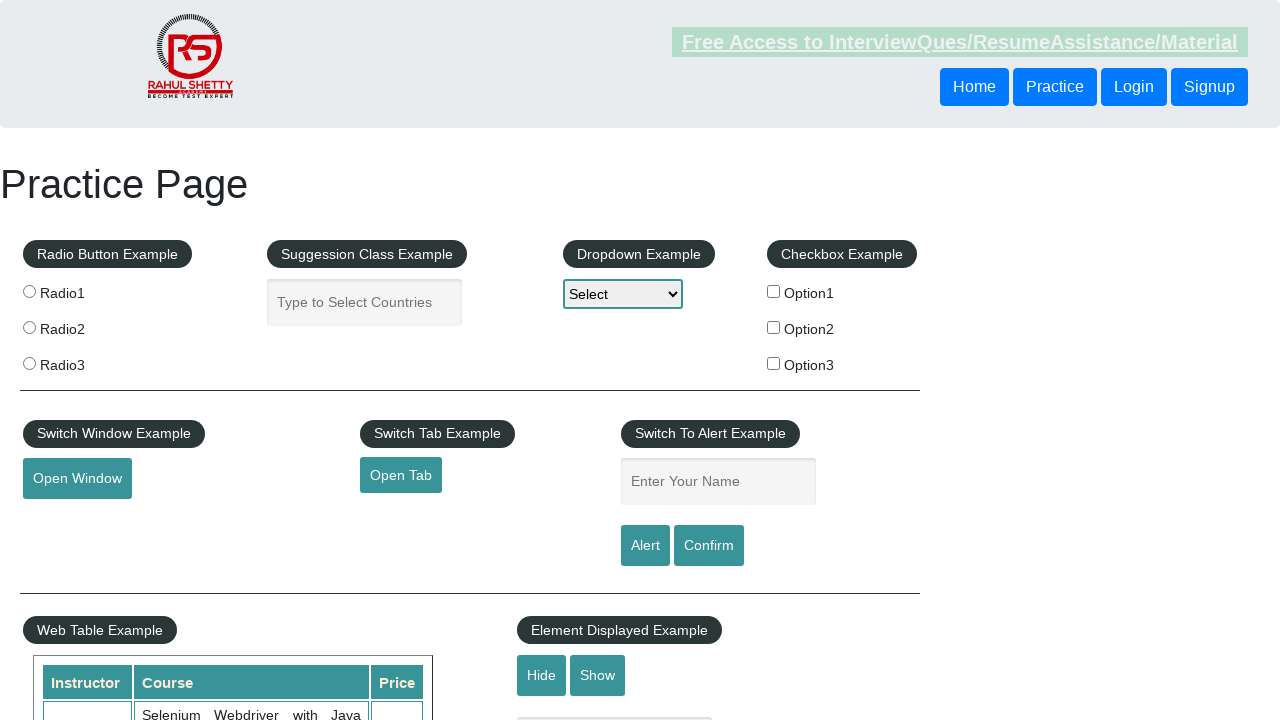

Retrieved position text from row 12: 'Mechanic'
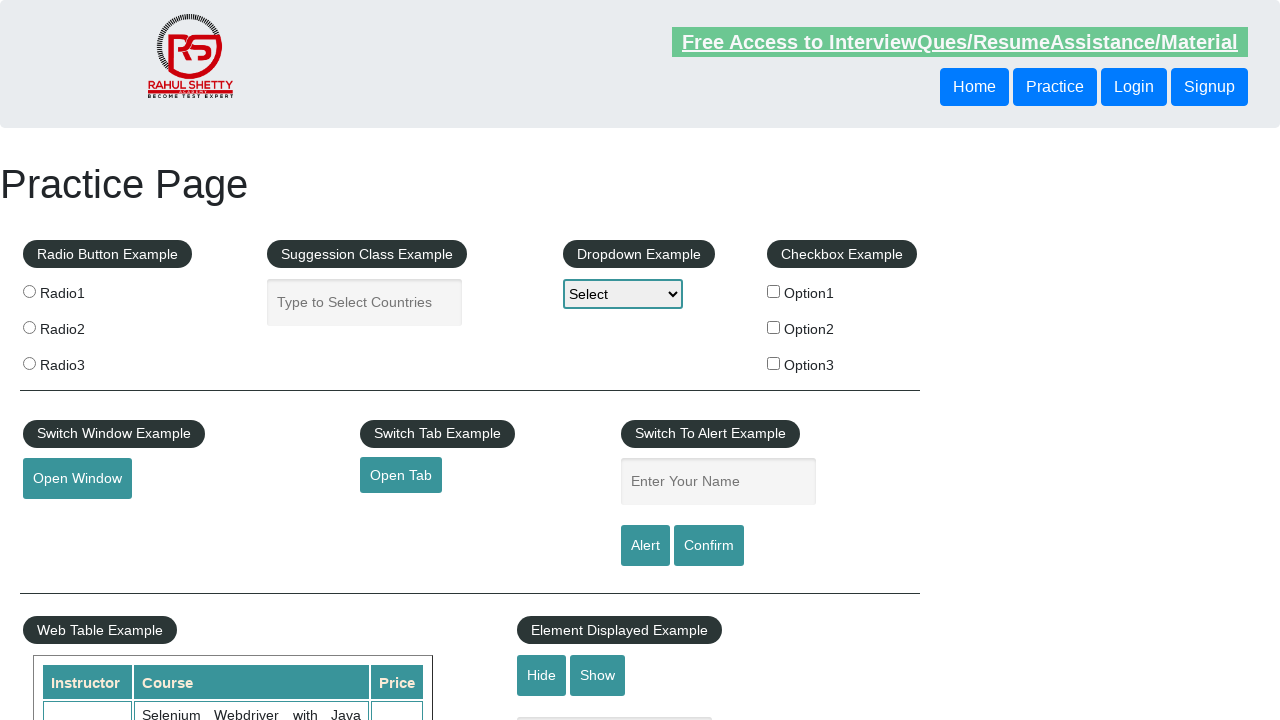

Retrieved position text from row 13: 'Manager'
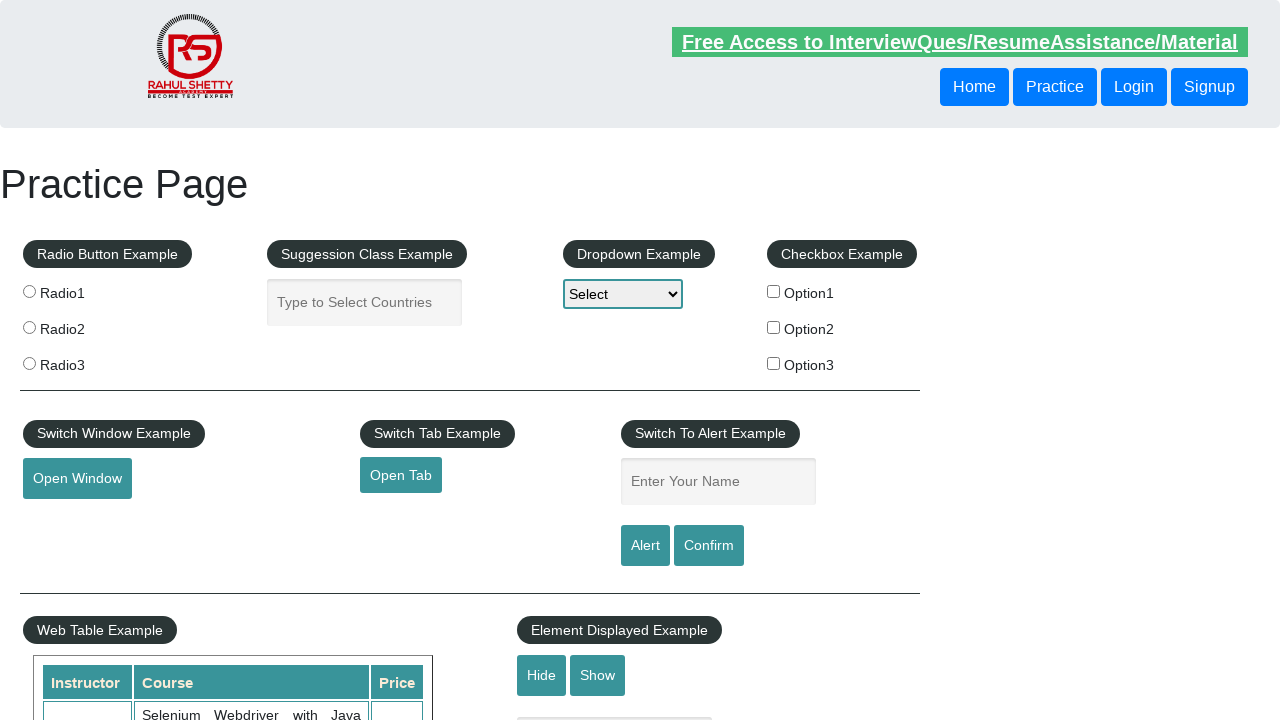

Retrieved position text from row 14: 'Receptionist'
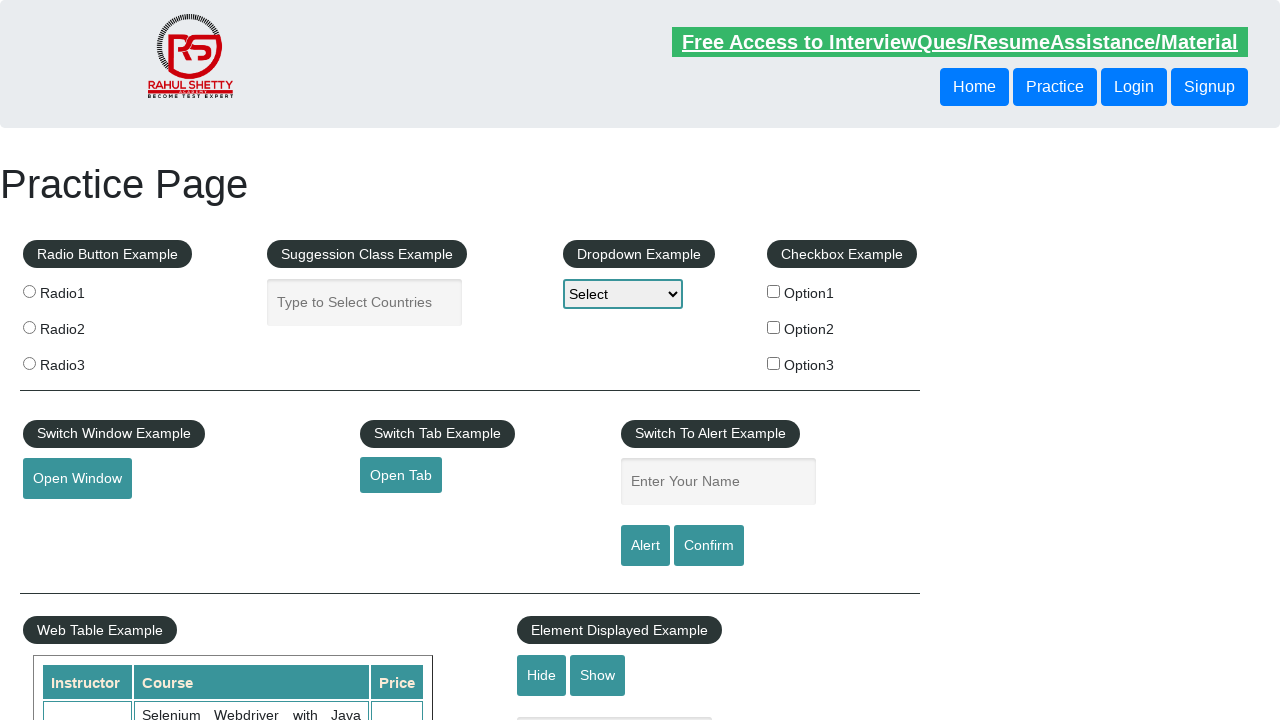

Retrieved position text from row 15: 'Engineer'
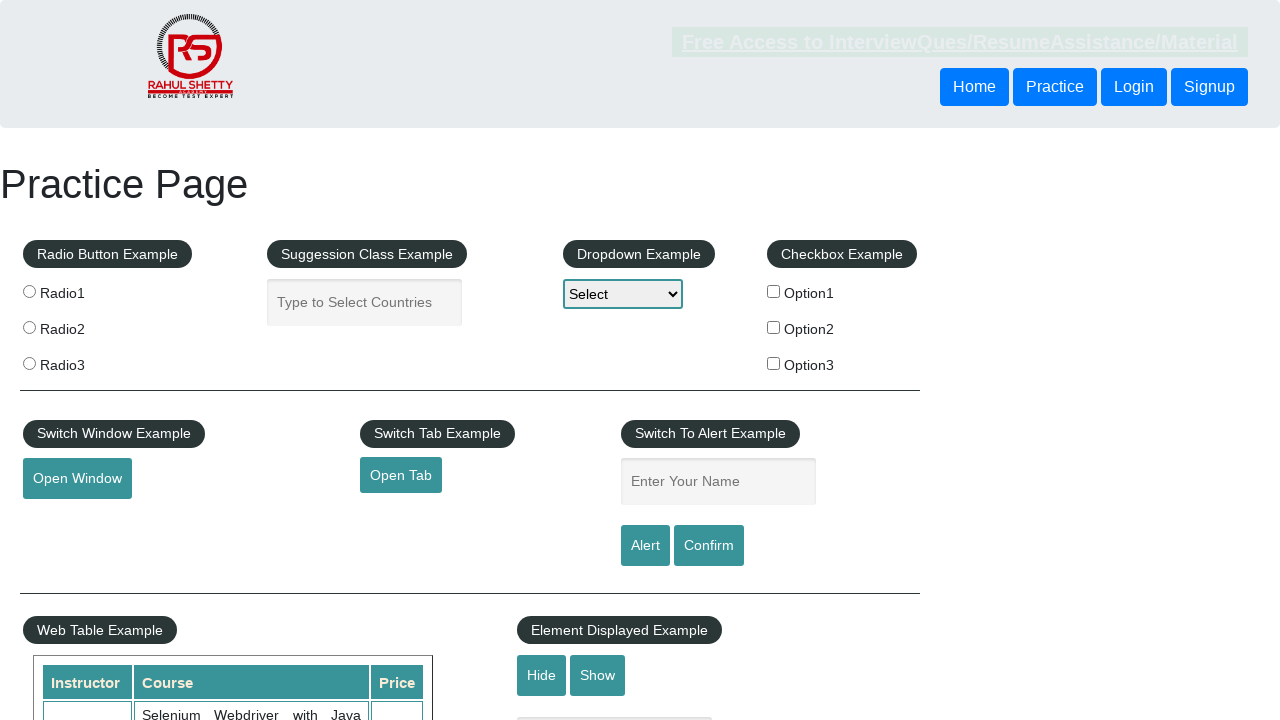

Retrieved position text from row 16: 'Postman'
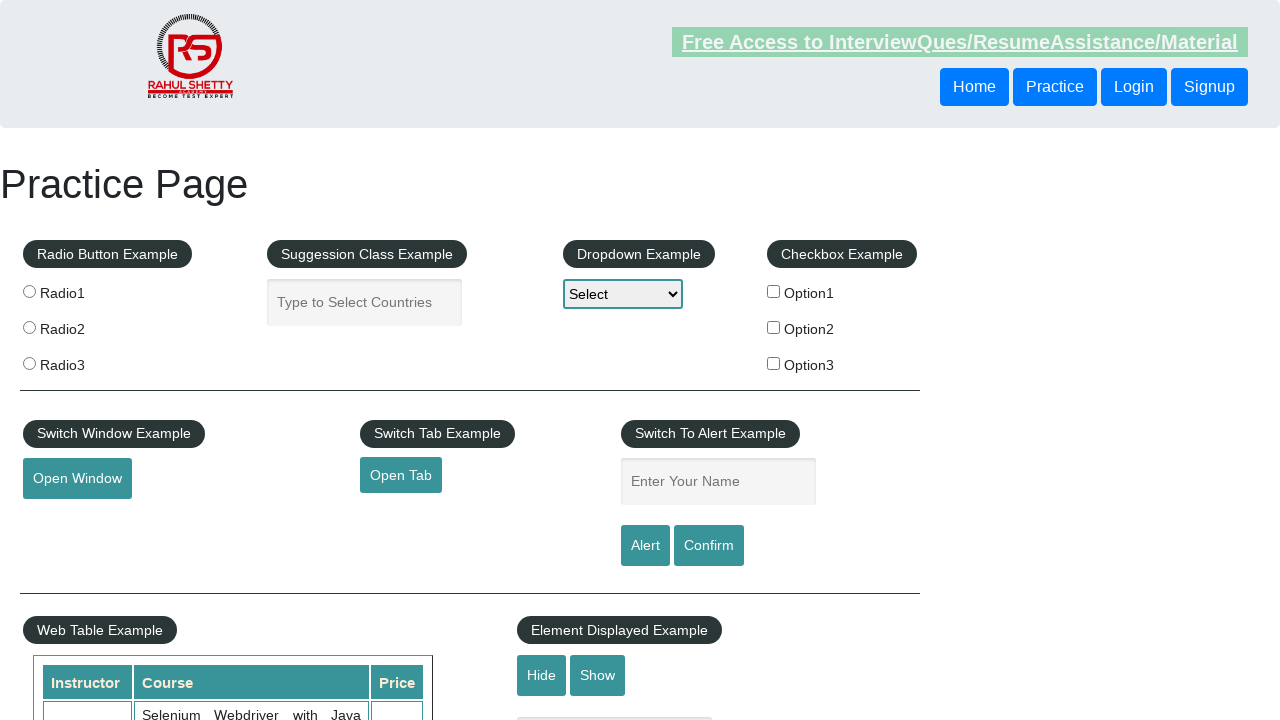

Retrieved position text from row 17: 'Businessman'
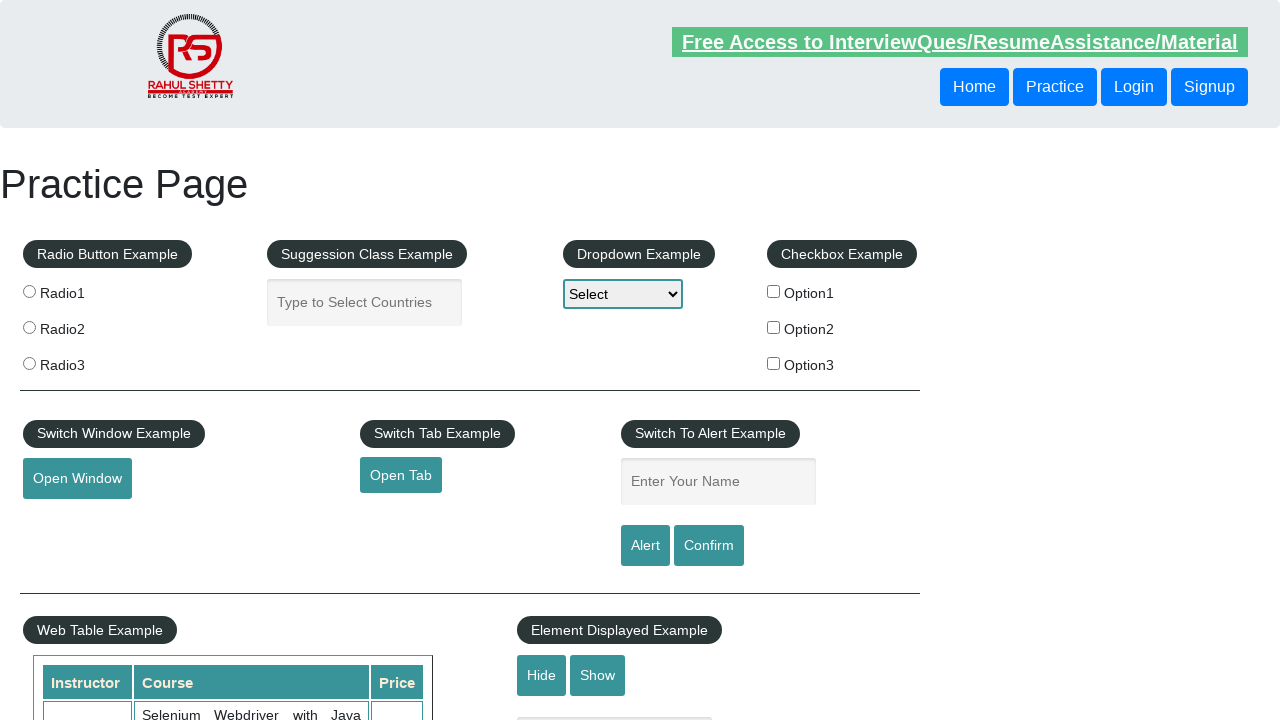

Found matching position 'Businessman' in row 17
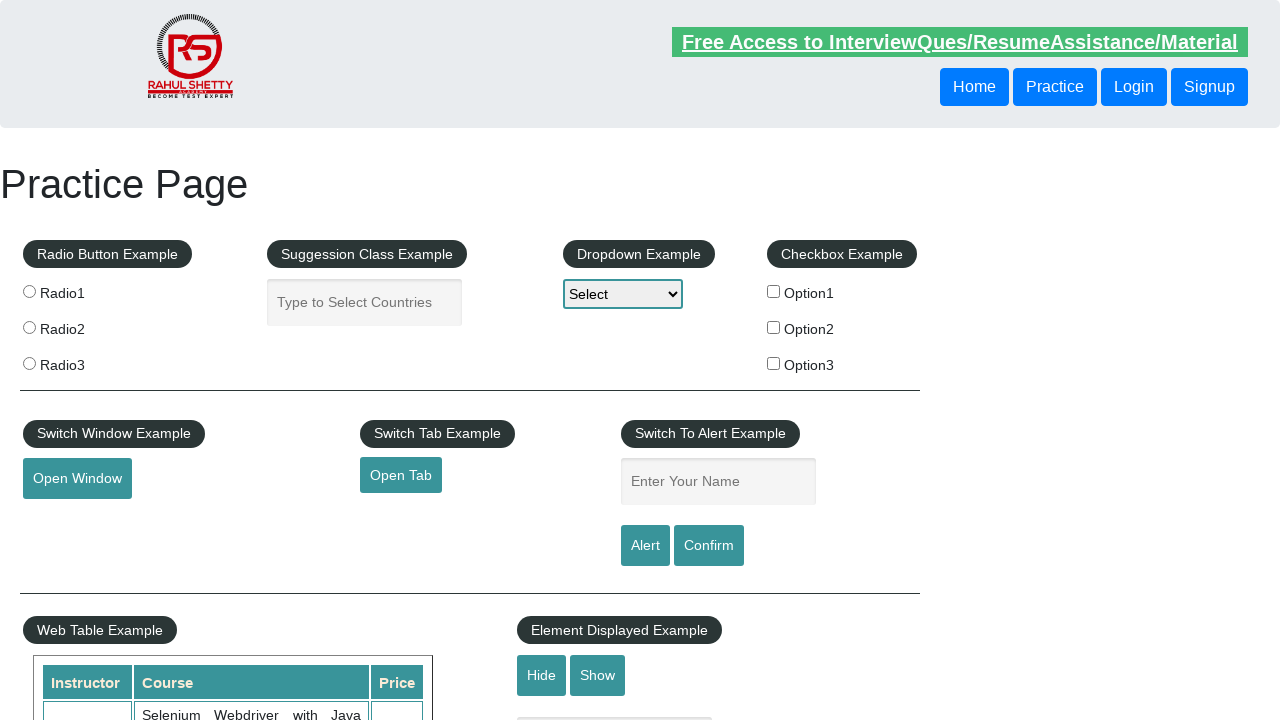

Located the city cell in the adjacent column
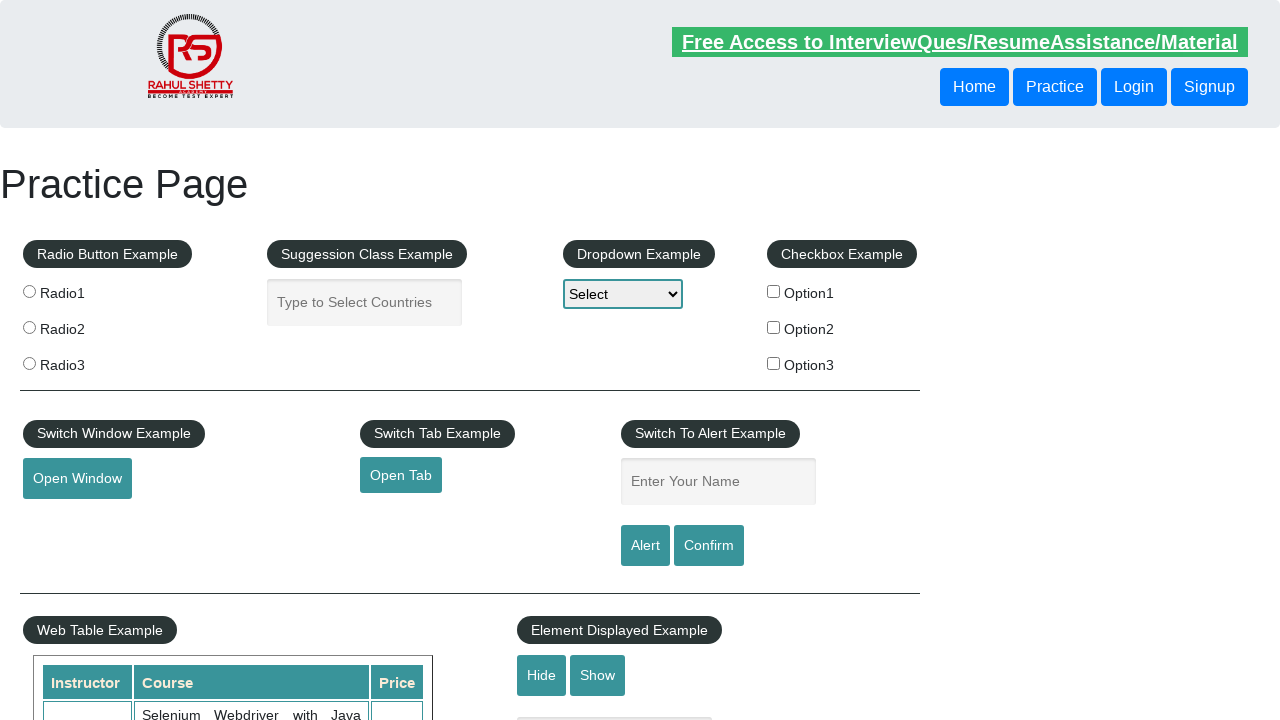

Retrieved city text from adjacent column: 'Mumbai'
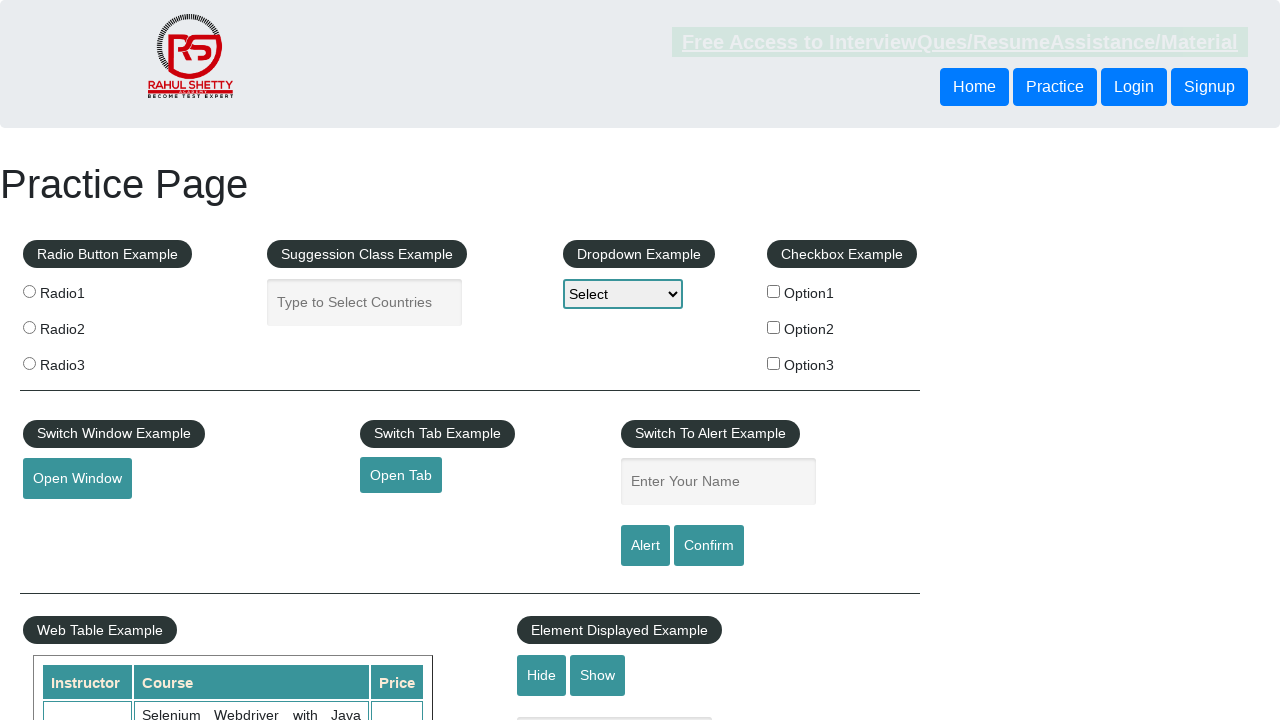

Assertion passed - city is 'Mumbai' as expected
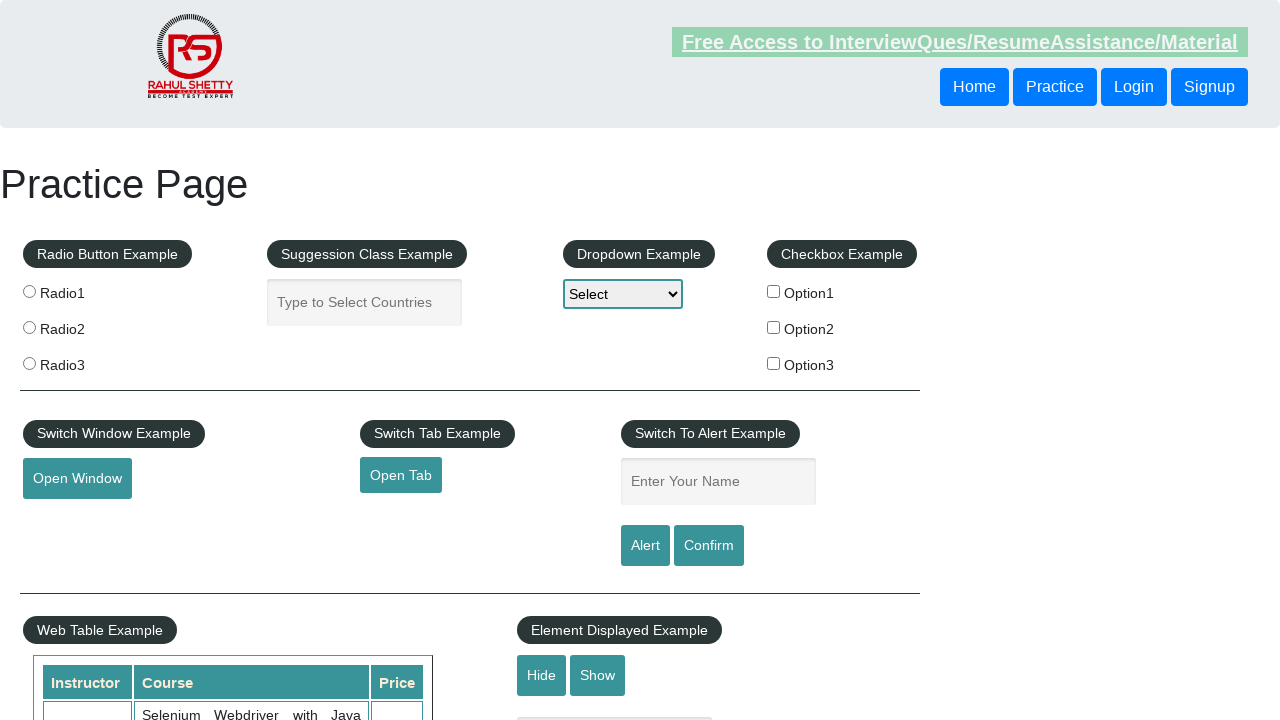

Retrieved position text from row 18: 'Sportsman'
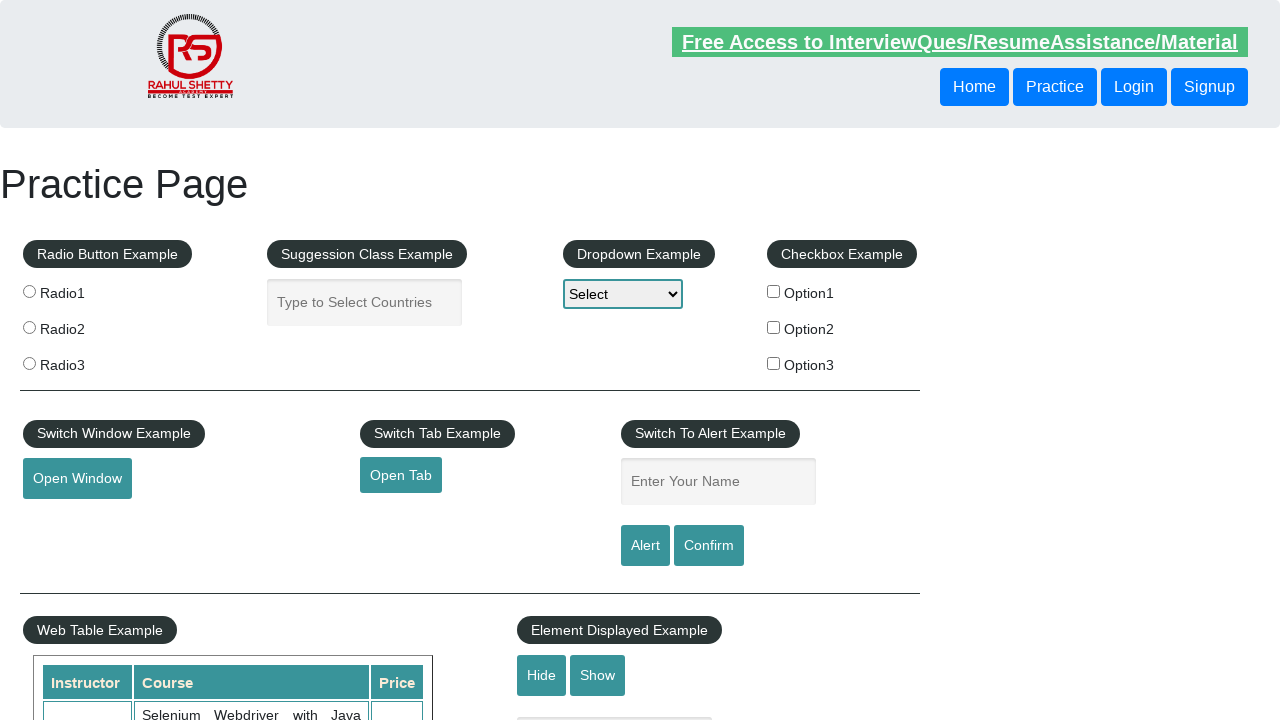

Retrieved position text from row 19: 'Cricketer'
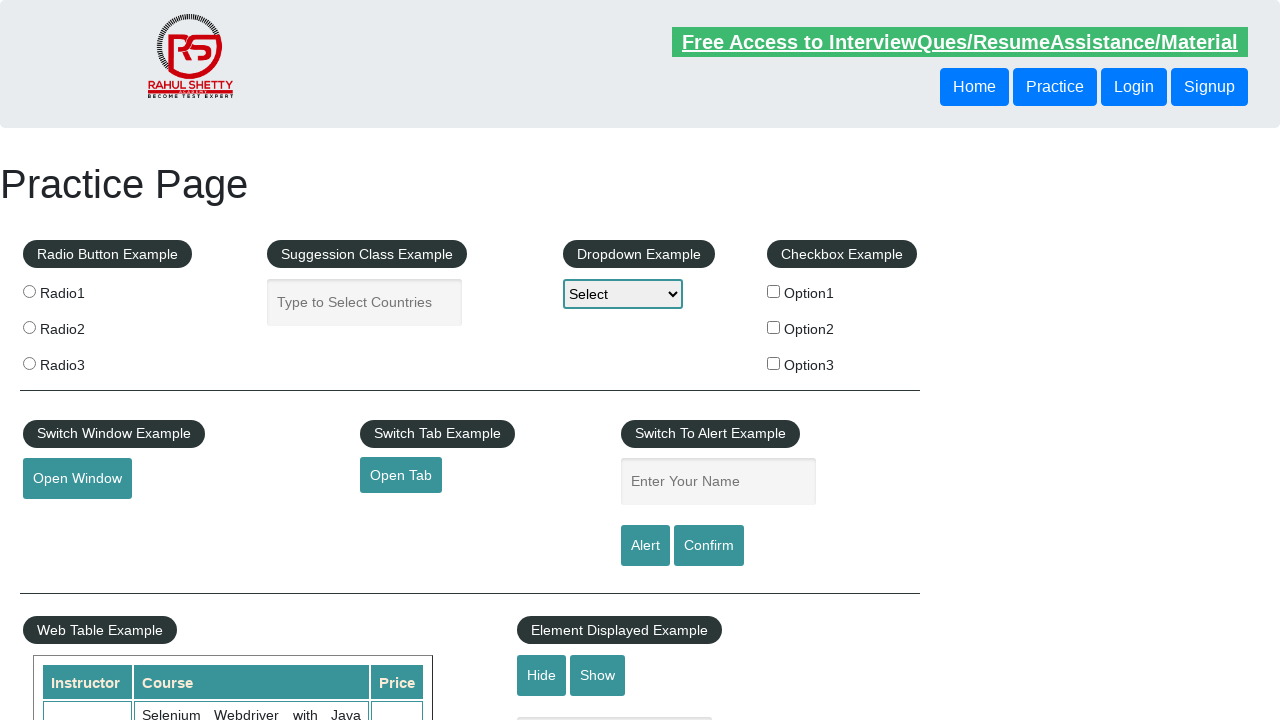

Retrieved position text from row 20: '
                    
                        
                            Latest News
                        
                        Broken Link
                        Dummy Content for Testing.
                        Dummy Content for Testing.
                        Dummy Content for Testing.
                    
                '
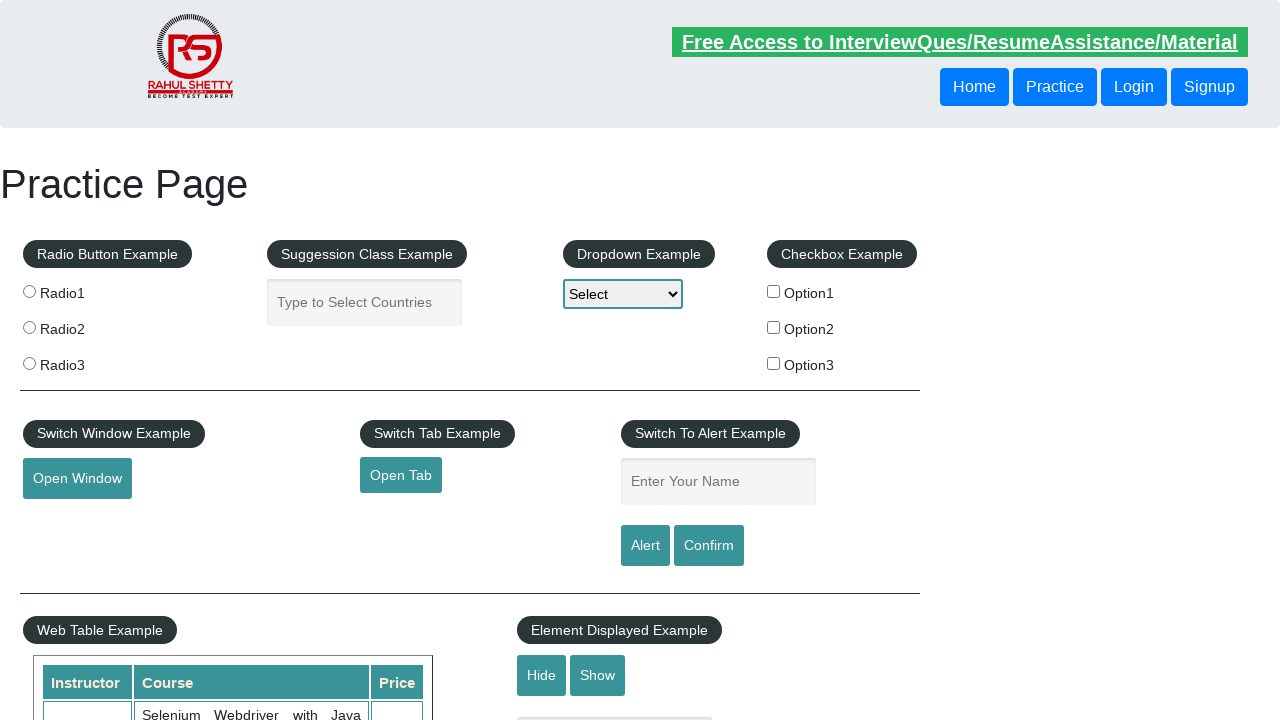

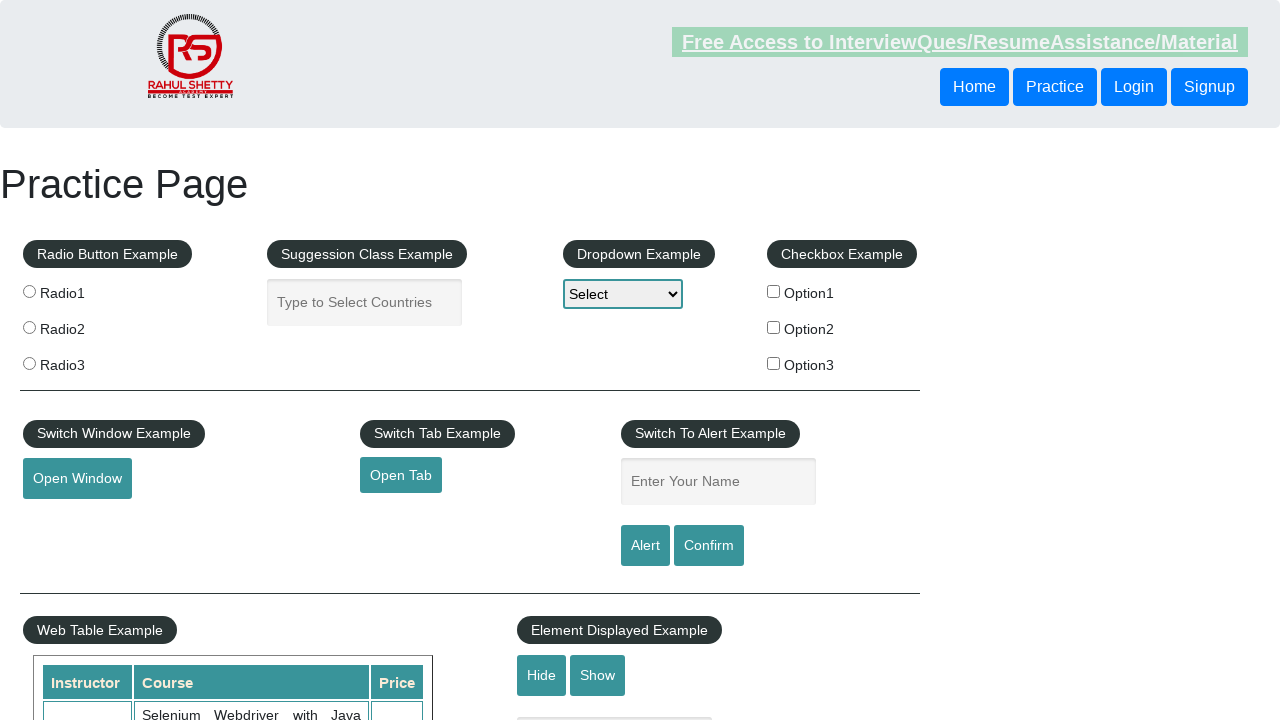